Tests selecting all checkboxes on a practice automation page by finding all checkbox elements and clicking each one to select them.

Starting URL: https://testautomationpractice.blogspot.com/

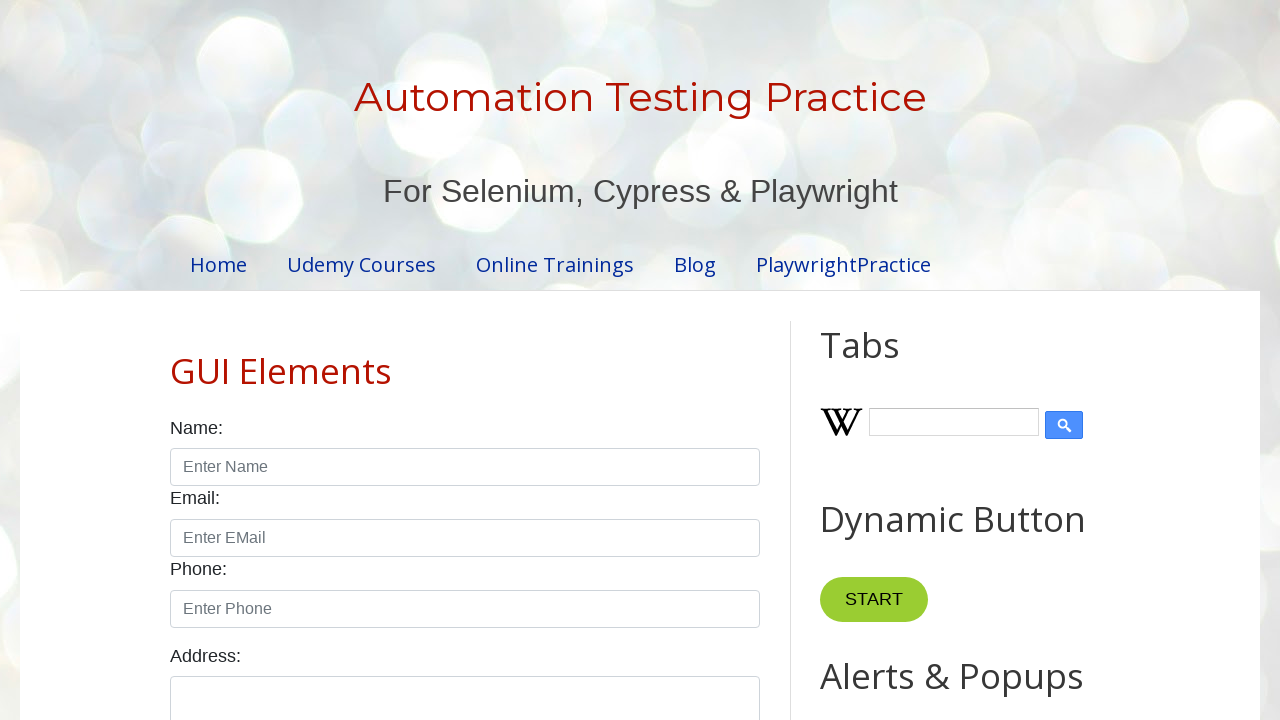

Waited for checkbox elements to be available on the page
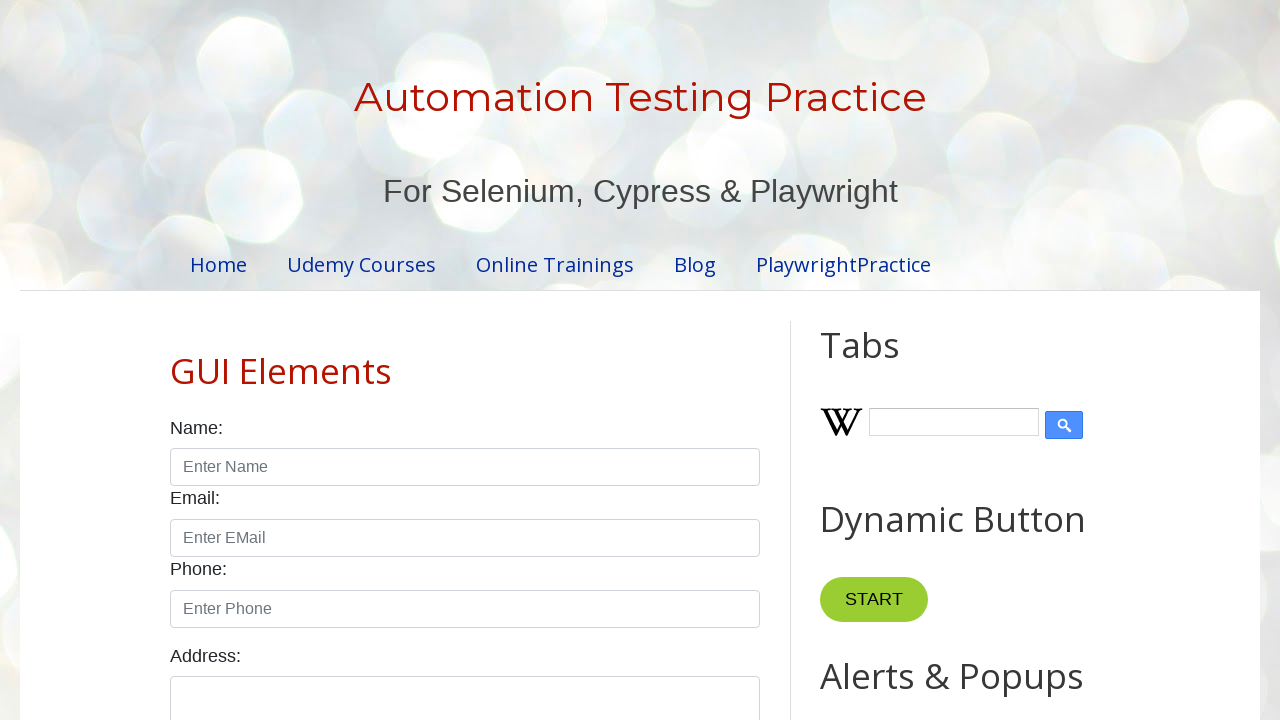

Located all checkbox elements with class form-check-input
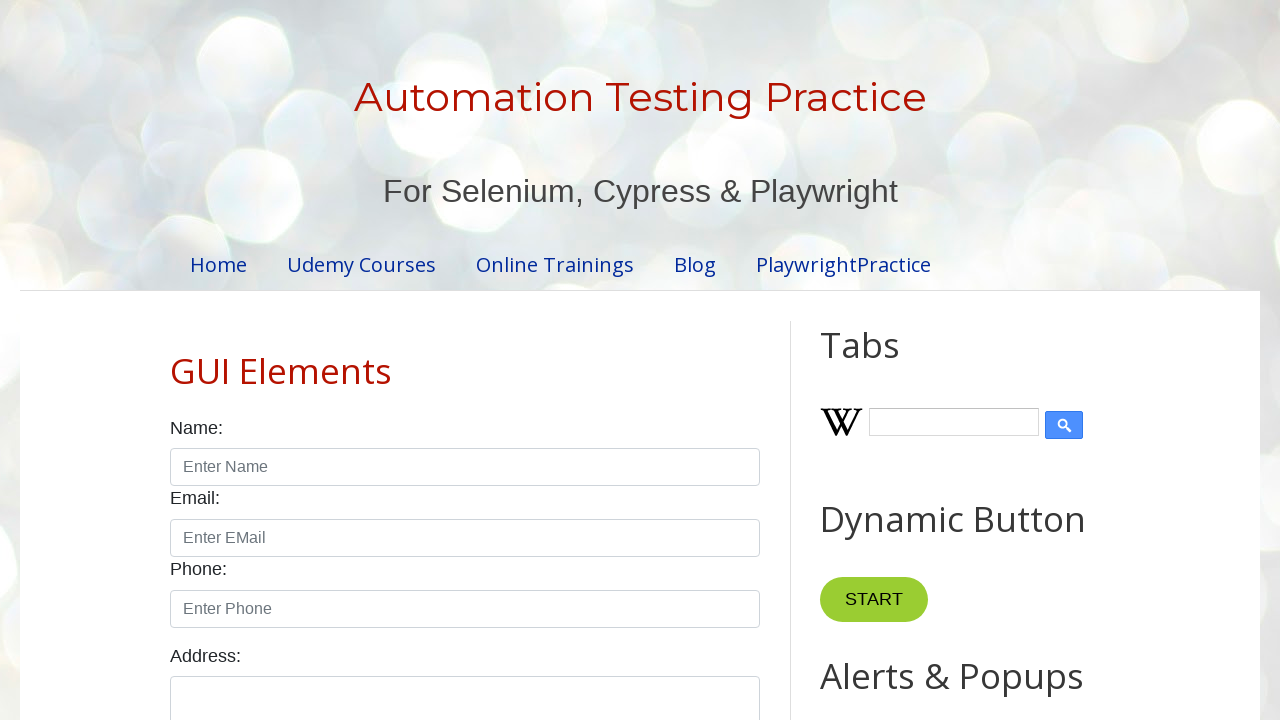

Found 7 checkboxes on the page
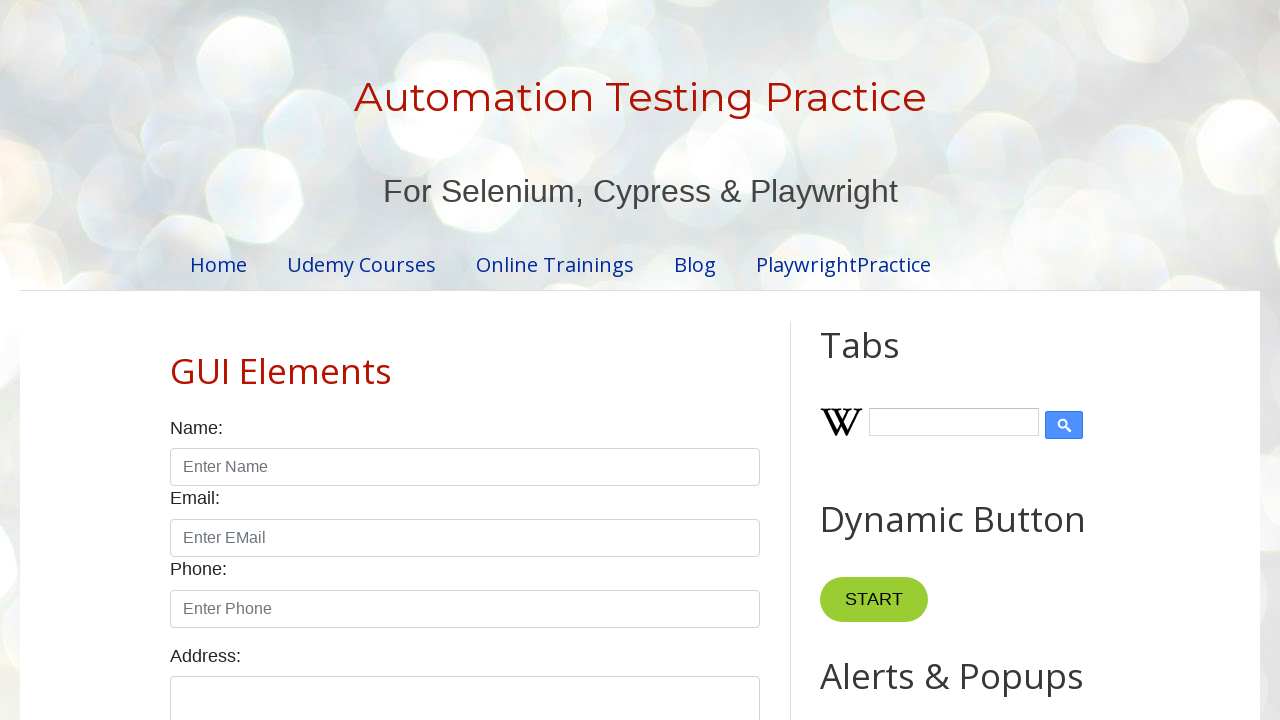

Clicked checkbox 1 of 7 to select it at (176, 360) on input.form-check-input[type='checkbox'] >> nth=0
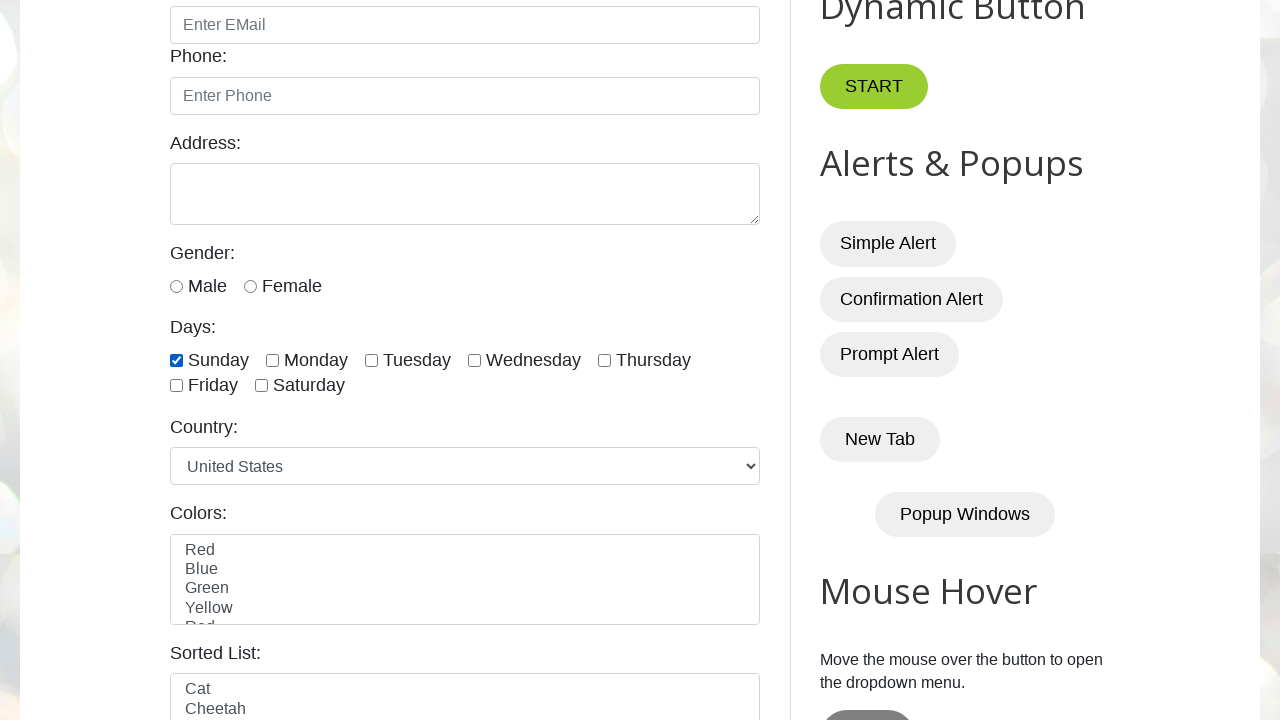

Clicked checkbox 2 of 7 to select it at (272, 360) on input.form-check-input[type='checkbox'] >> nth=1
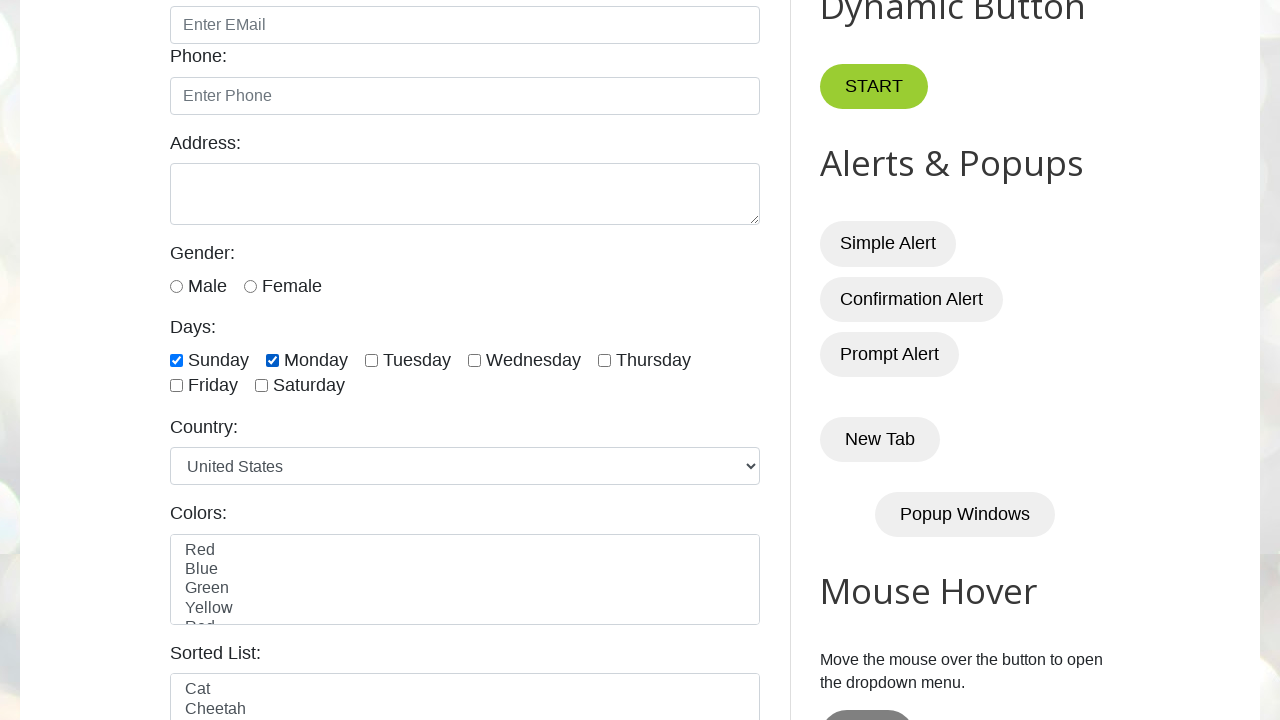

Clicked checkbox 3 of 7 to select it at (372, 360) on input.form-check-input[type='checkbox'] >> nth=2
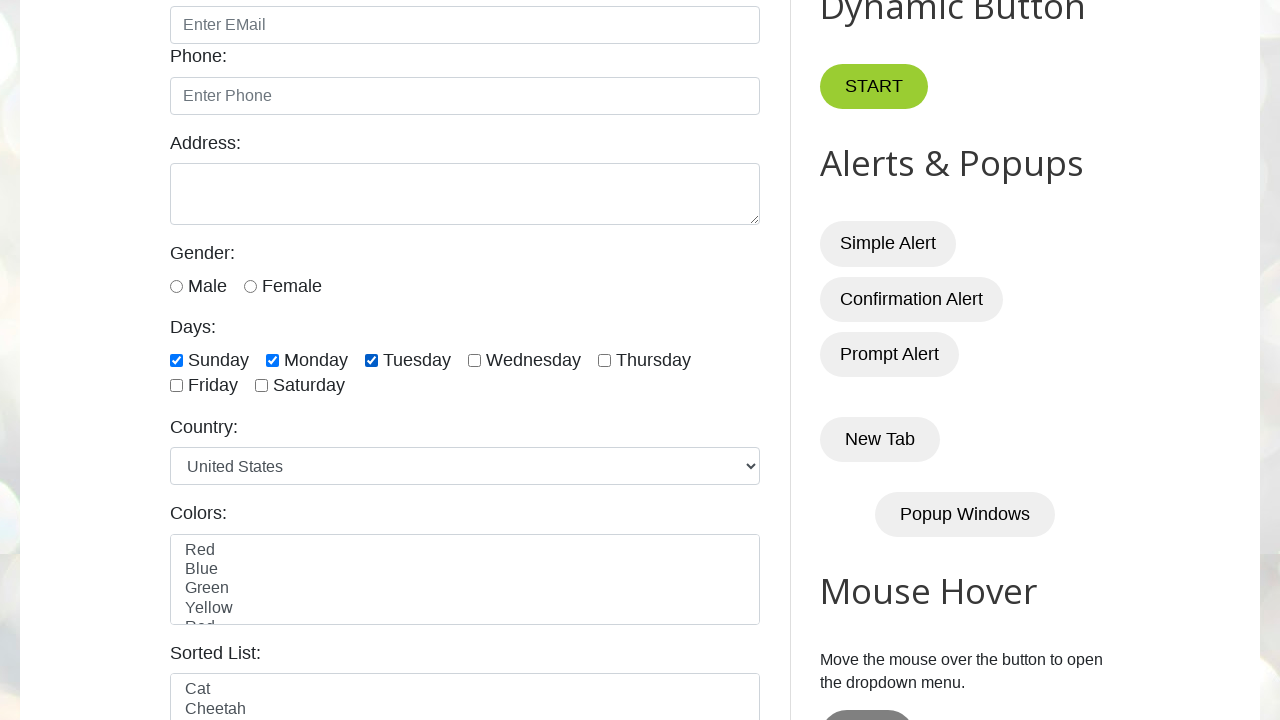

Clicked checkbox 4 of 7 to select it at (474, 360) on input.form-check-input[type='checkbox'] >> nth=3
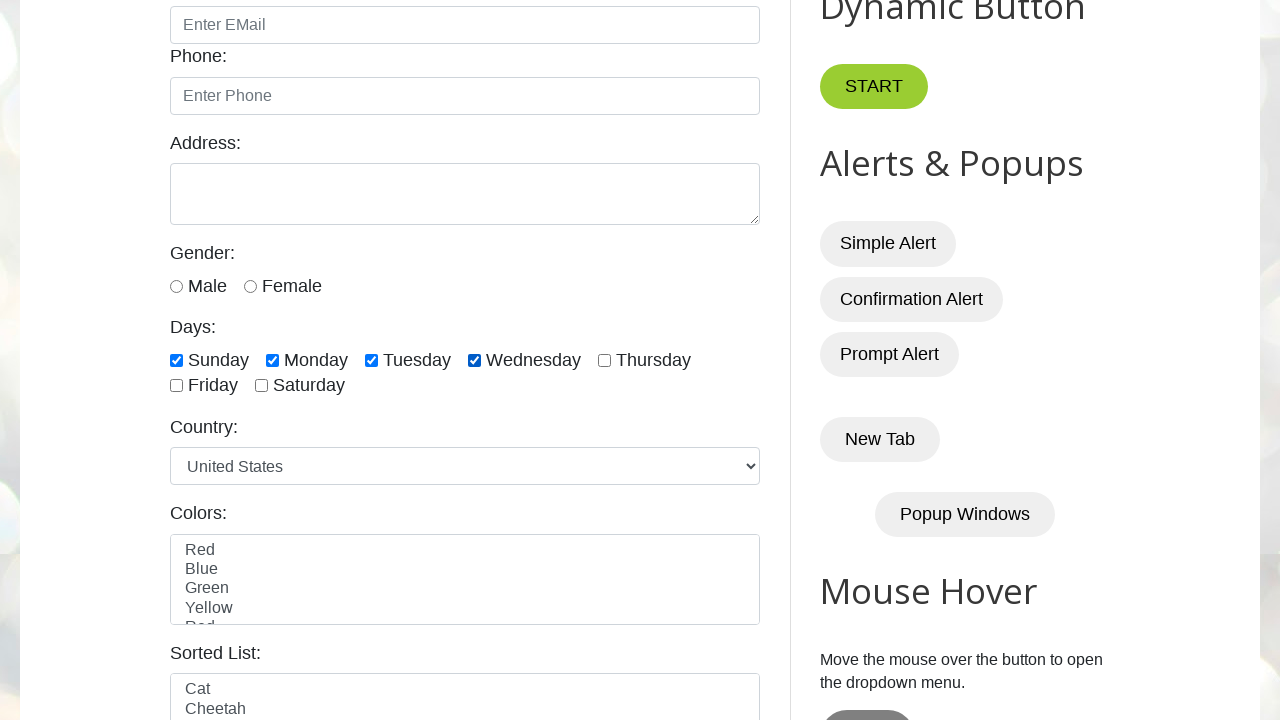

Clicked checkbox 5 of 7 to select it at (604, 360) on input.form-check-input[type='checkbox'] >> nth=4
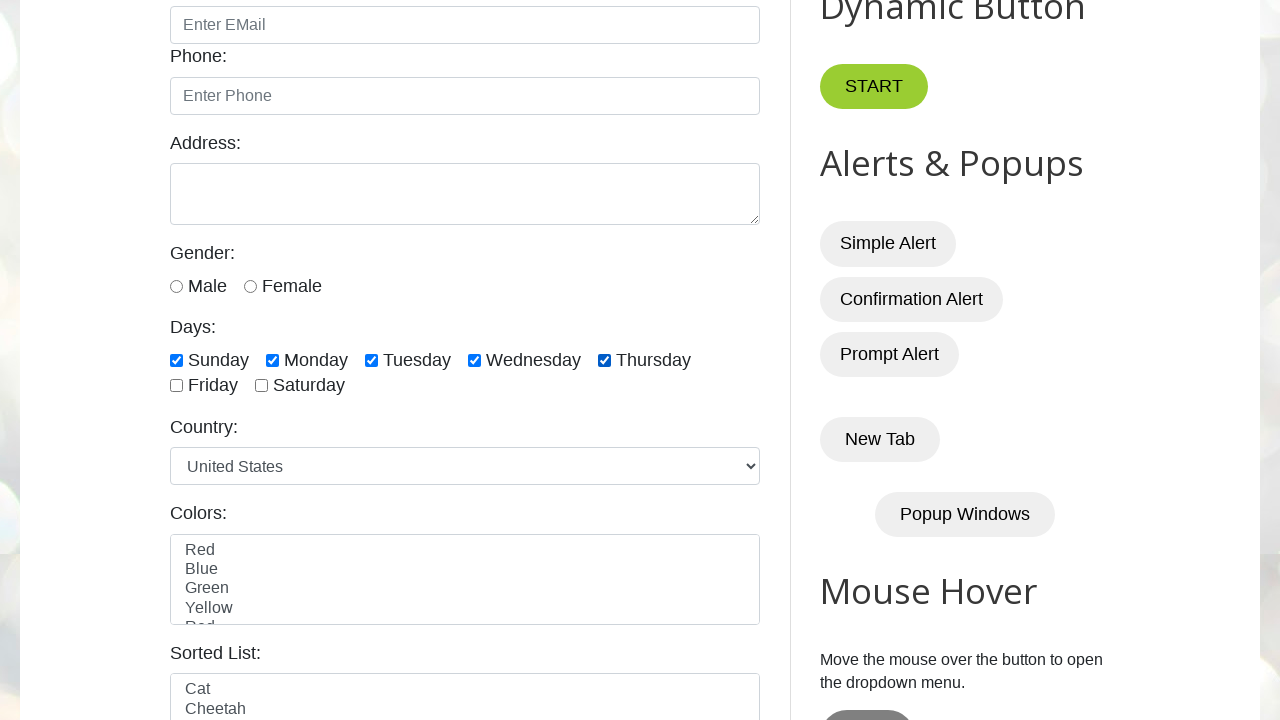

Clicked checkbox 6 of 7 to select it at (176, 386) on input.form-check-input[type='checkbox'] >> nth=5
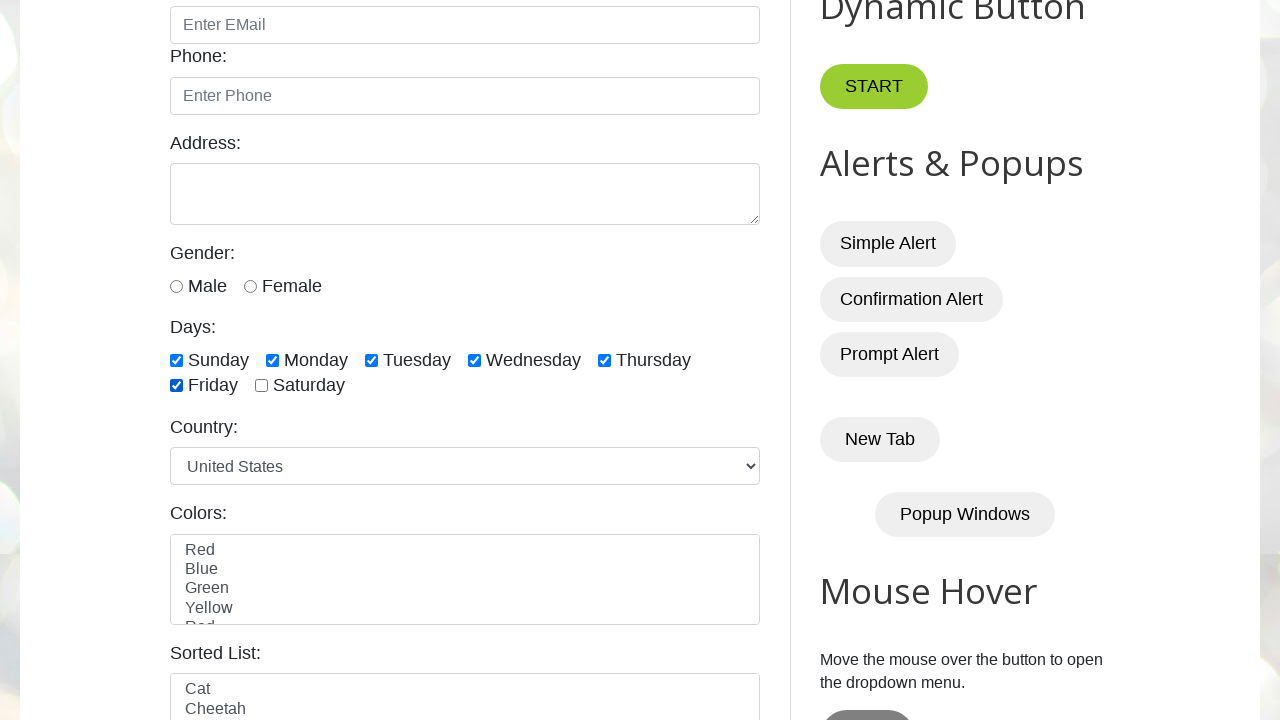

Clicked checkbox 7 of 7 to select it at (262, 386) on input.form-check-input[type='checkbox'] >> nth=6
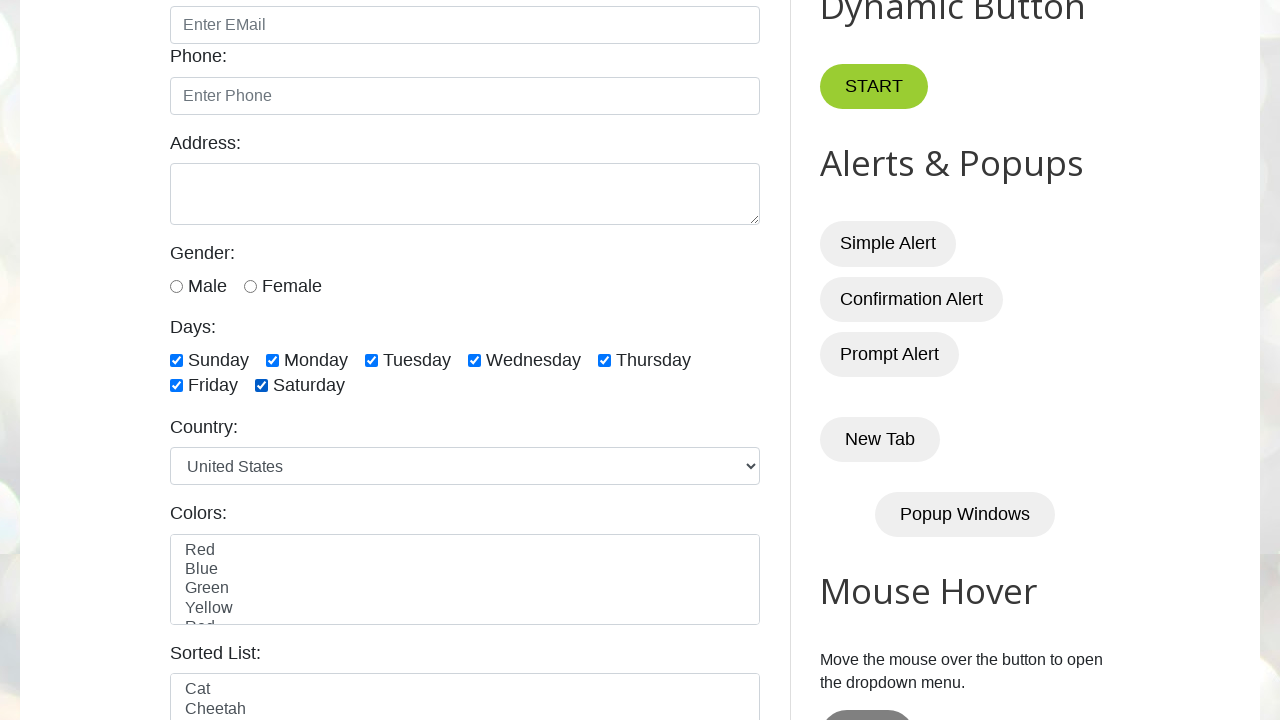

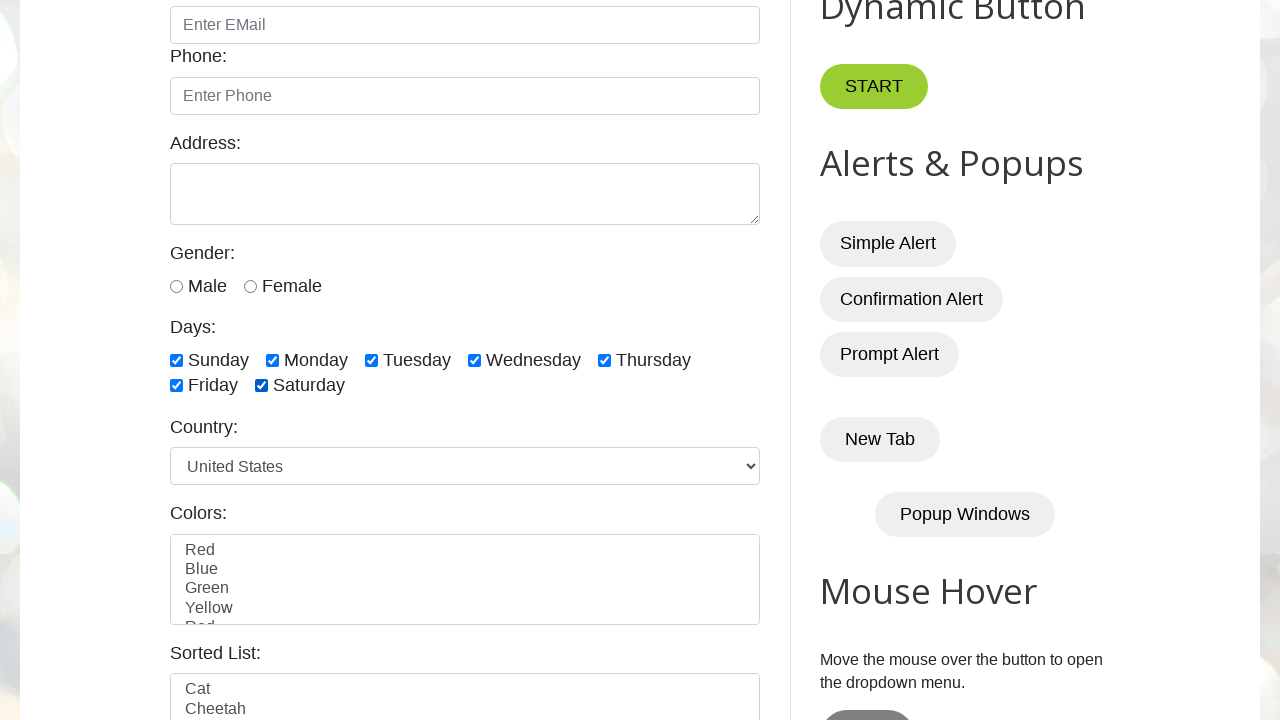